Navigates to Services page, scrolls to the services section, and clicks on Furniture Dismanting service

Starting URL: https://removalsorpington.co.uk/

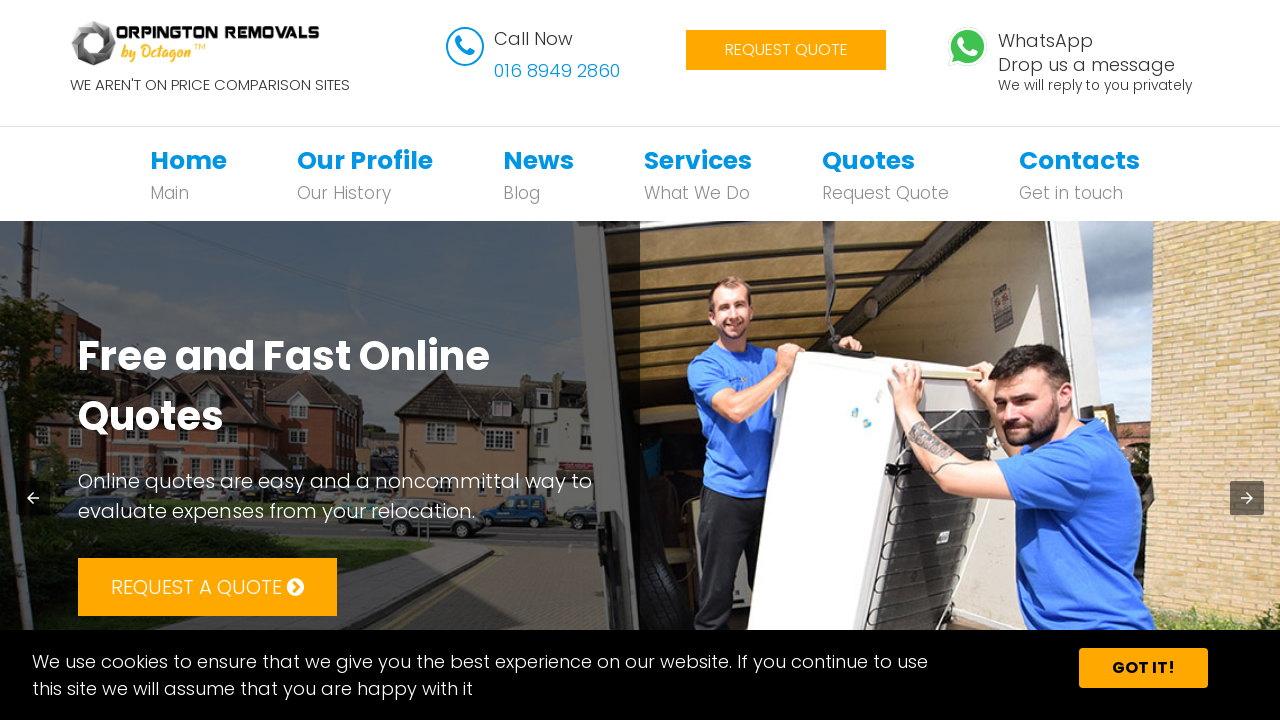

Clicked on Services navigation link at (698, 160) on xpath=//*[@id='bs-example-navbar-collapse-1']/ul/li[4]/a
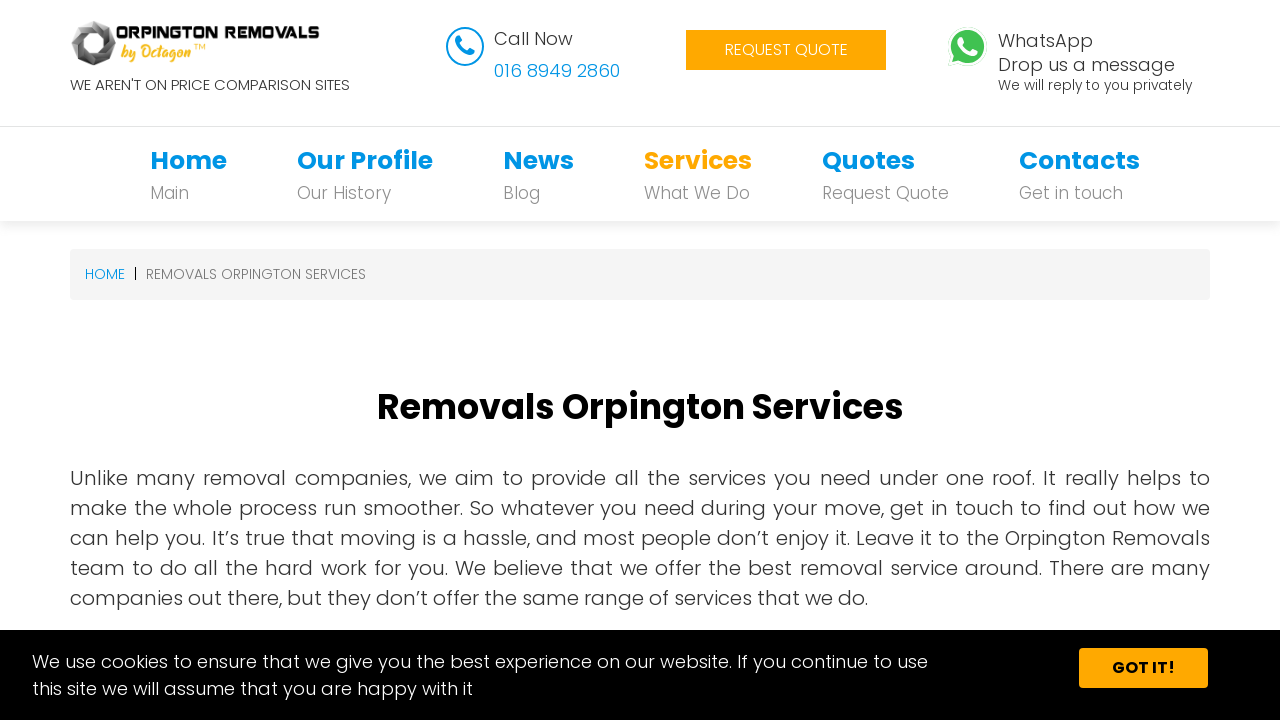

Waited 2 seconds for page to load
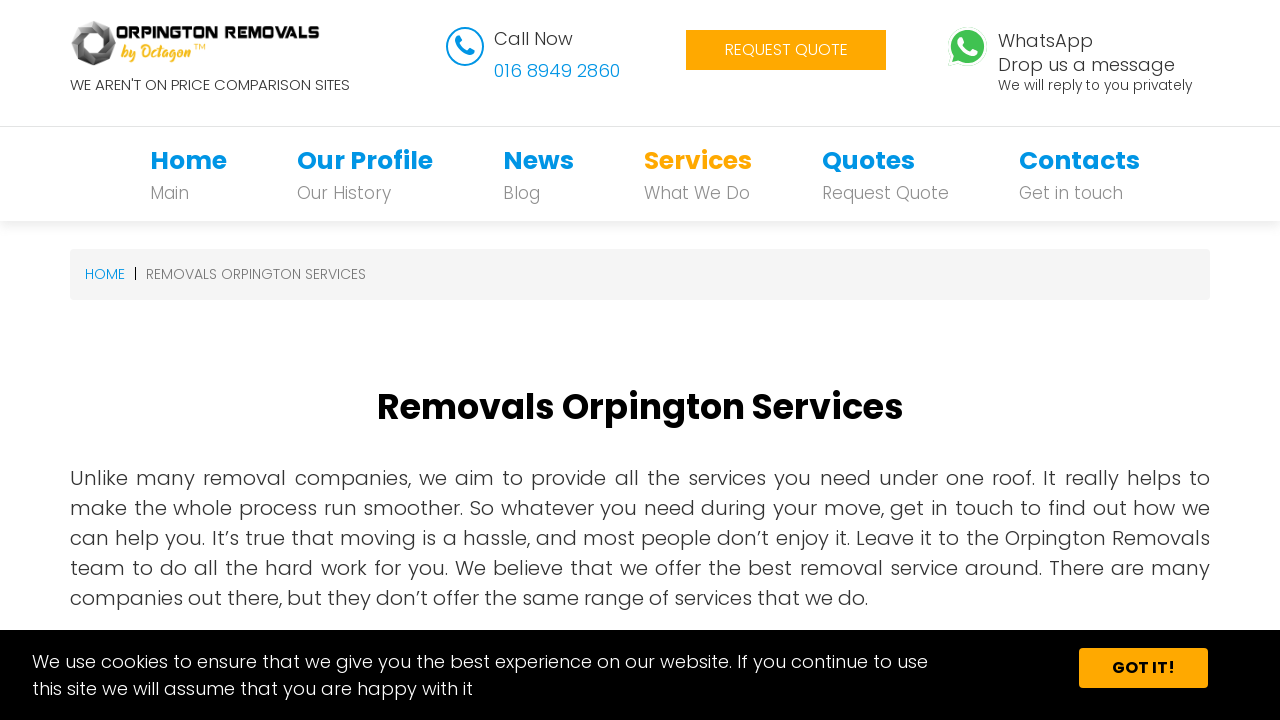

Scrolled to services section
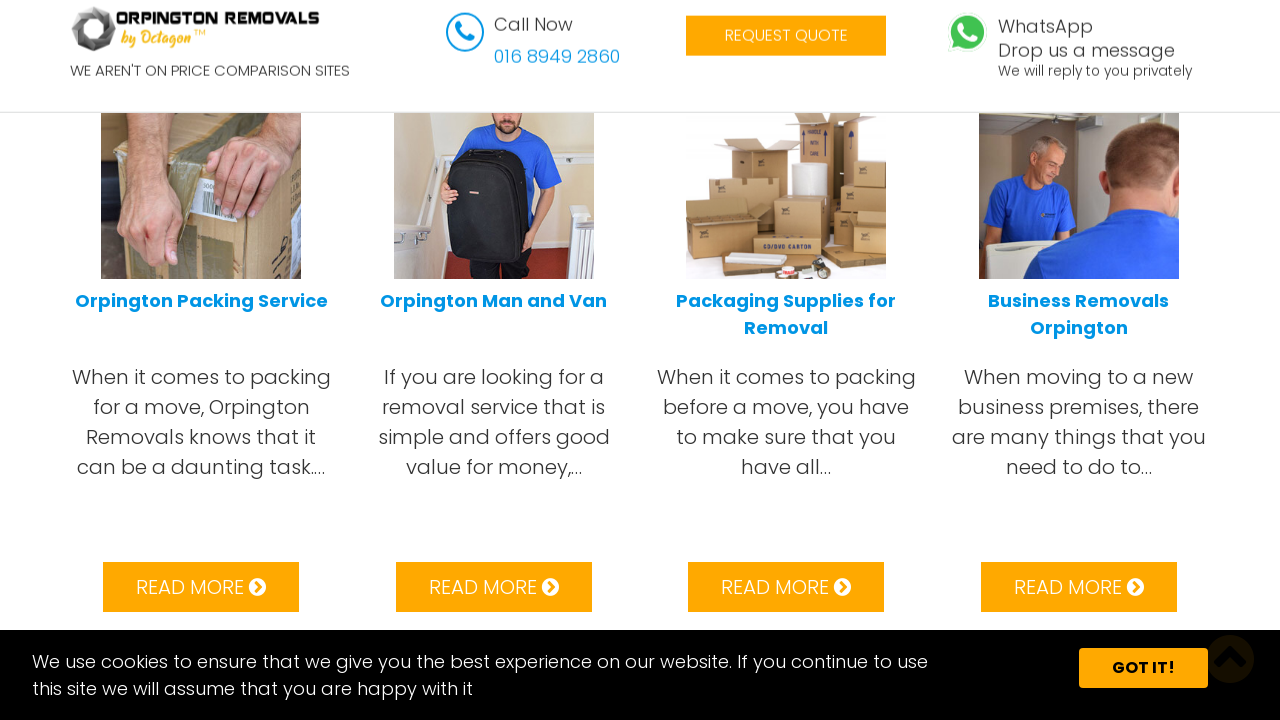

Waited 2 seconds after scrolling
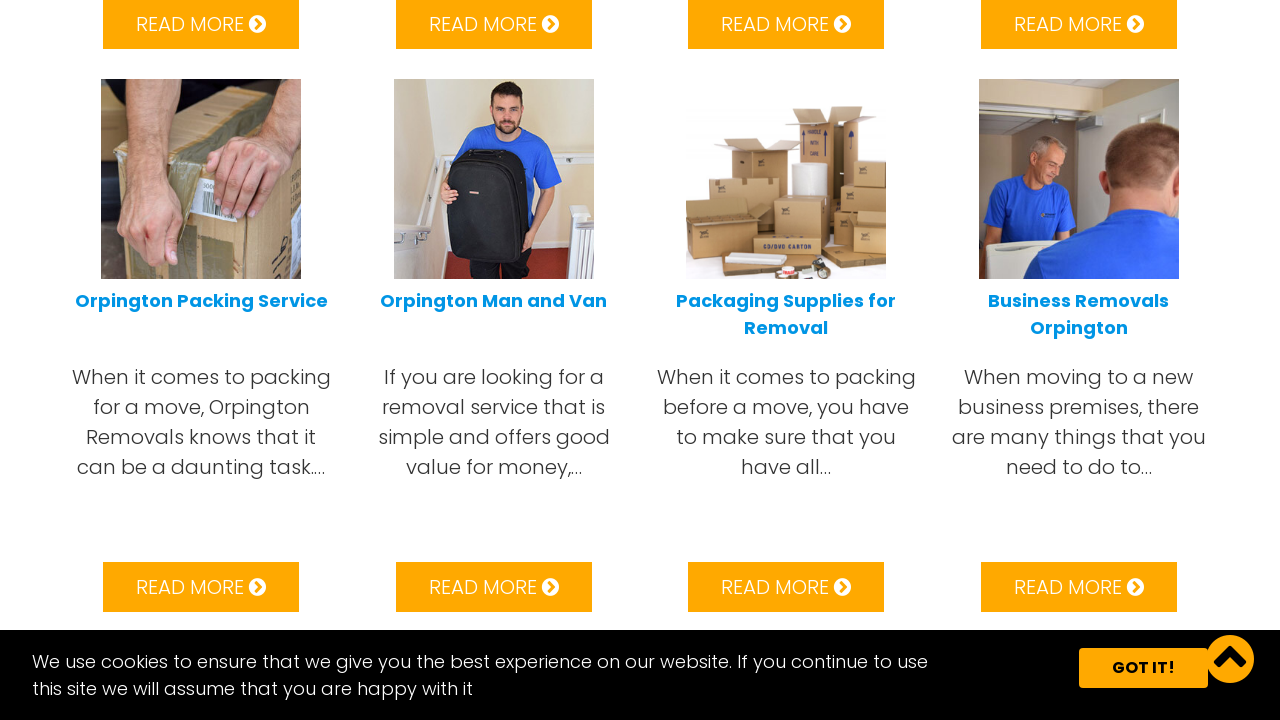

Clicked on Furniture Dismanting service at (201, 360) on xpath=//html/body/section/section/div/div[1]/div[1]/div[1]/a[2]/h5
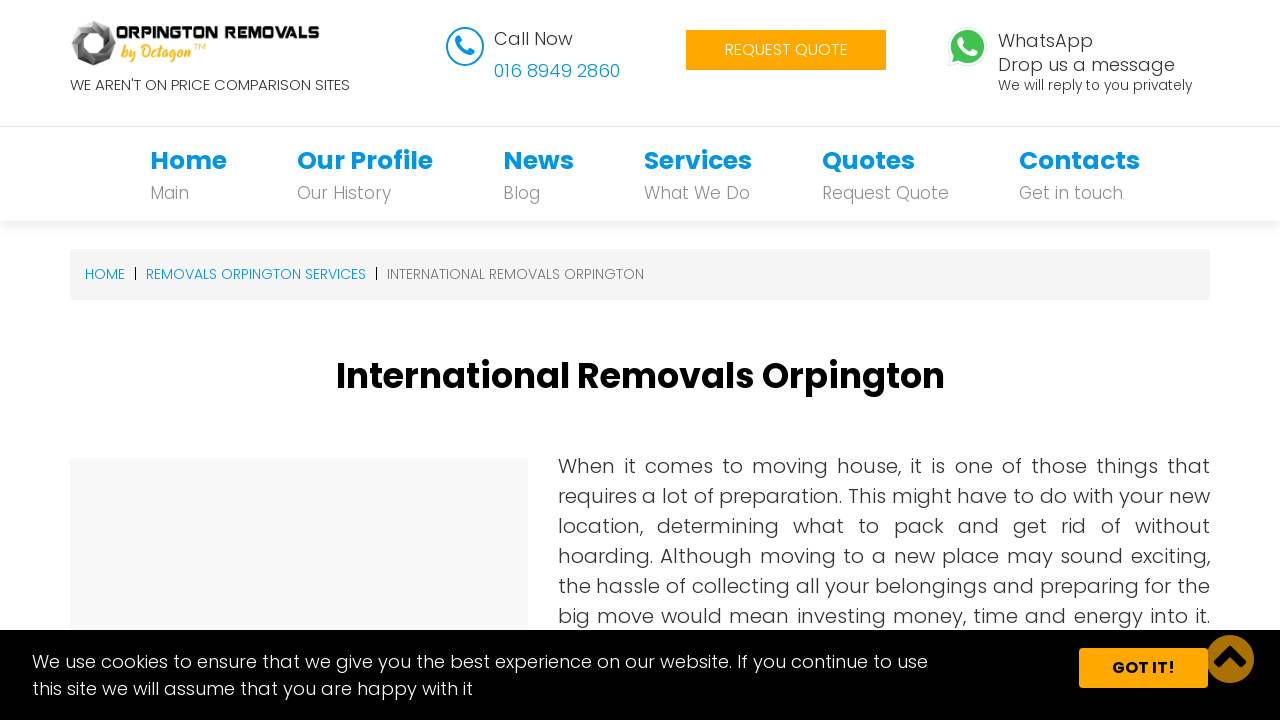

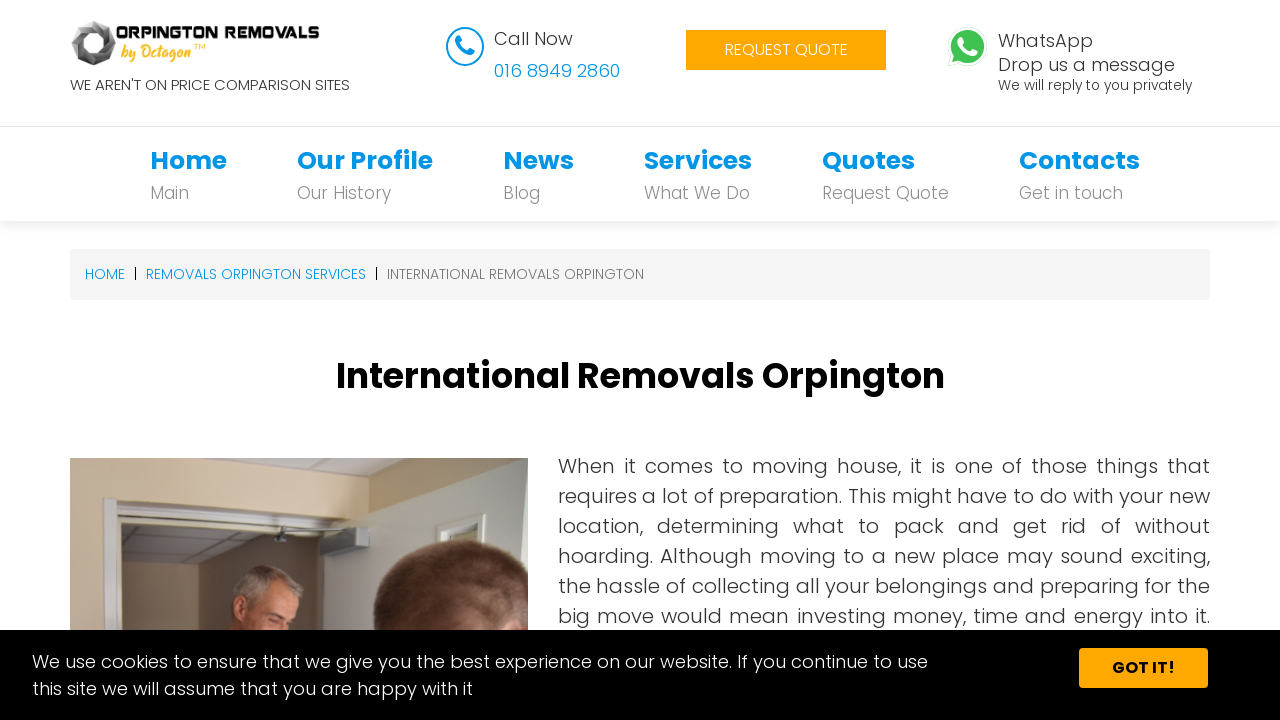